Tests right-click context menu functionality by opening context menu, hovering over paste option, clicking it, and handling the alert.

Starting URL: http://swisnl.github.io/jQuery-contextMenu/demo.html

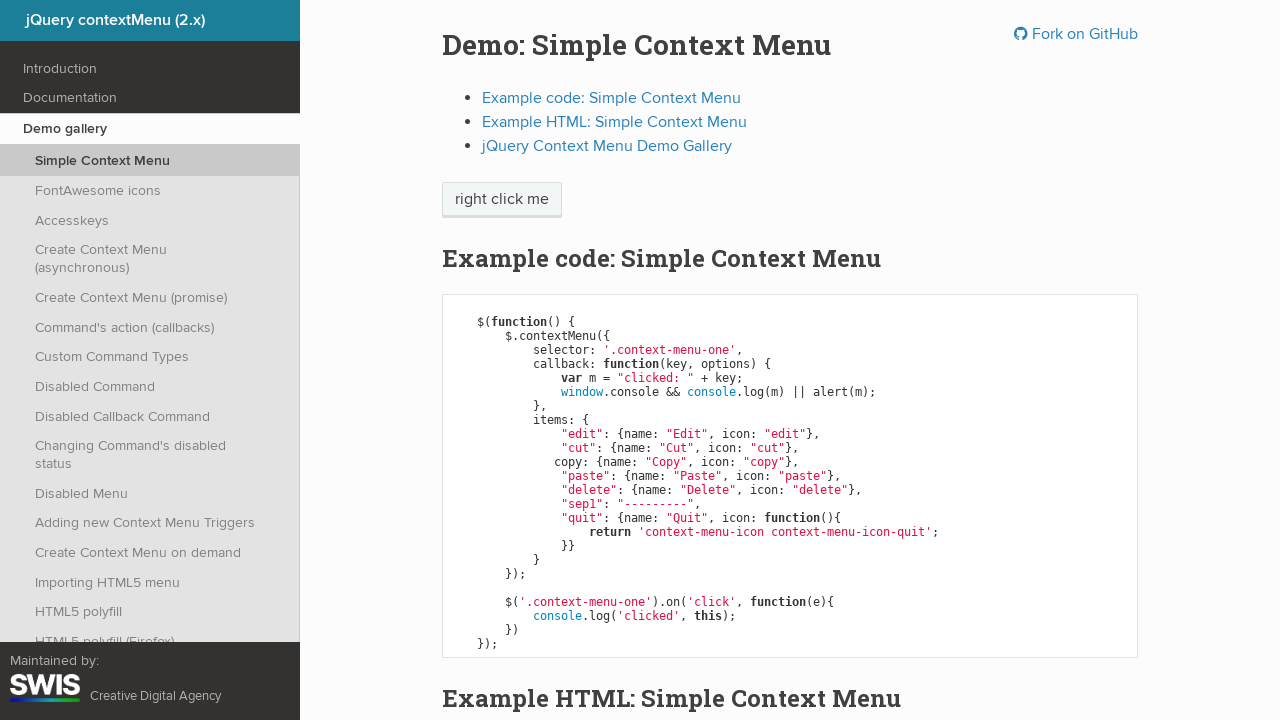

Right-clicked on 'right click me' element to open context menu at (502, 200) on //span[text()='right click me']
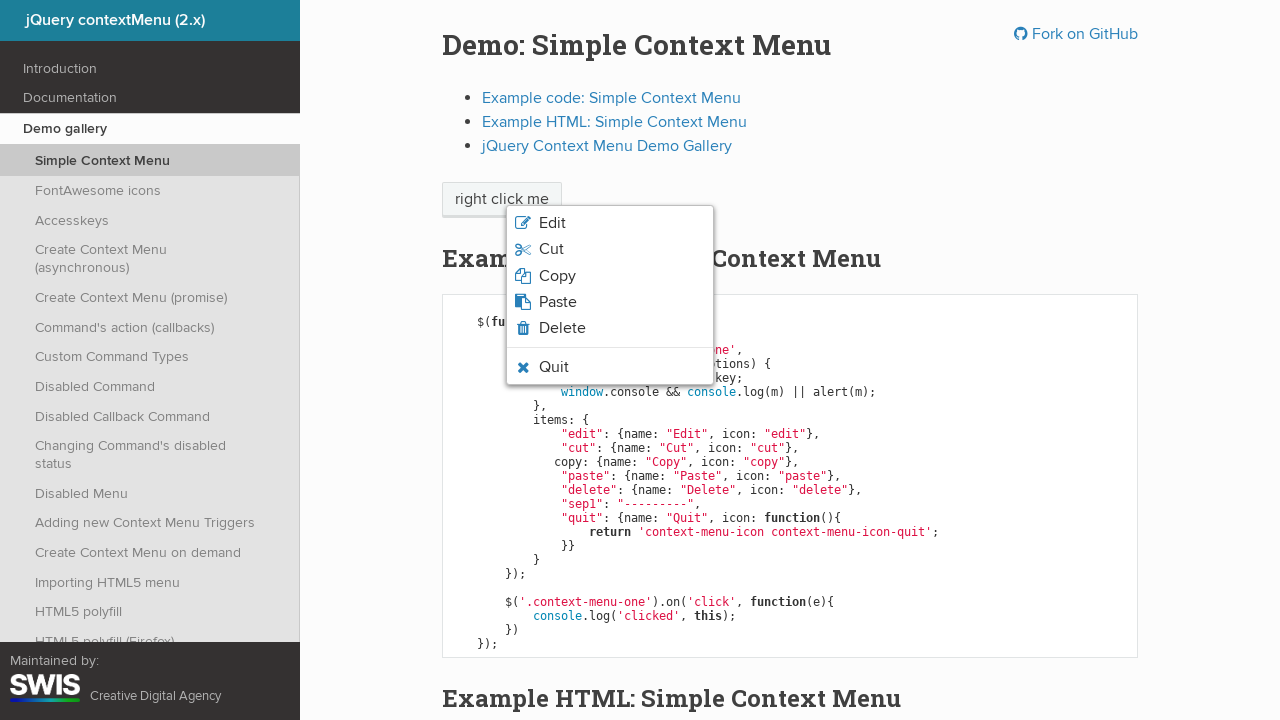

Context menu appeared with paste option visible
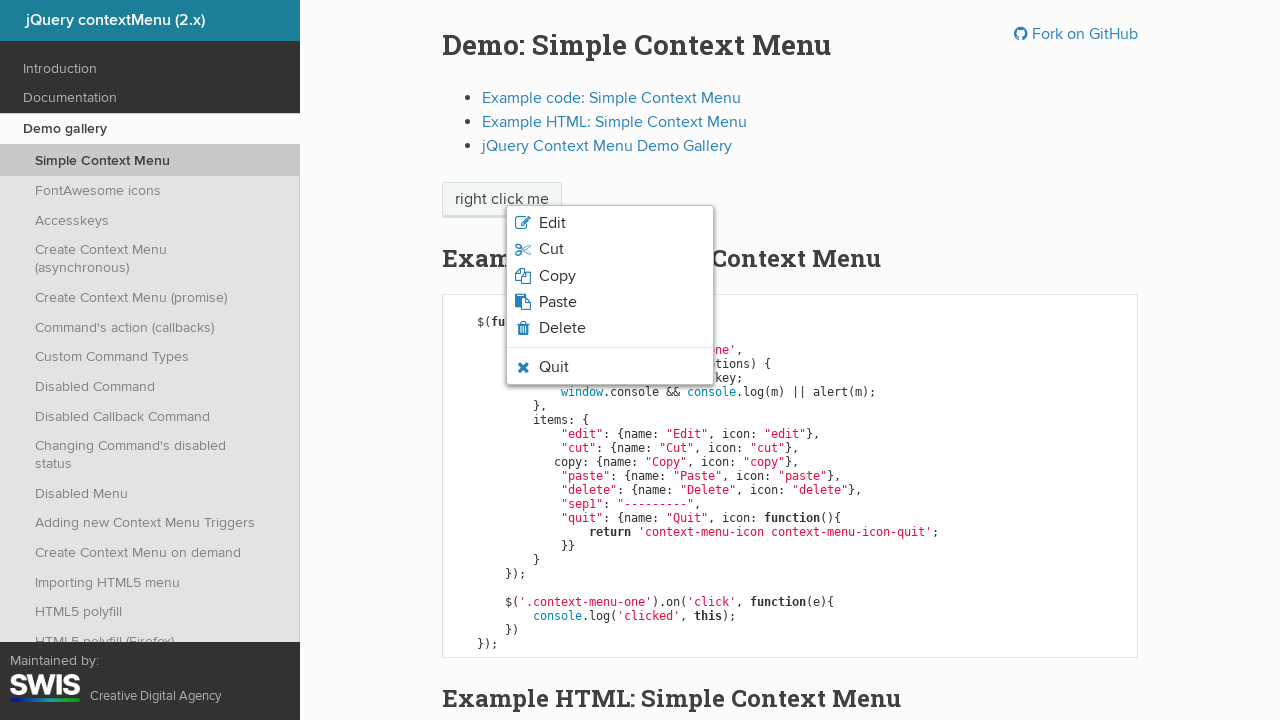

Hovered over paste option in context menu at (610, 302) on li.context-menu-icon-paste
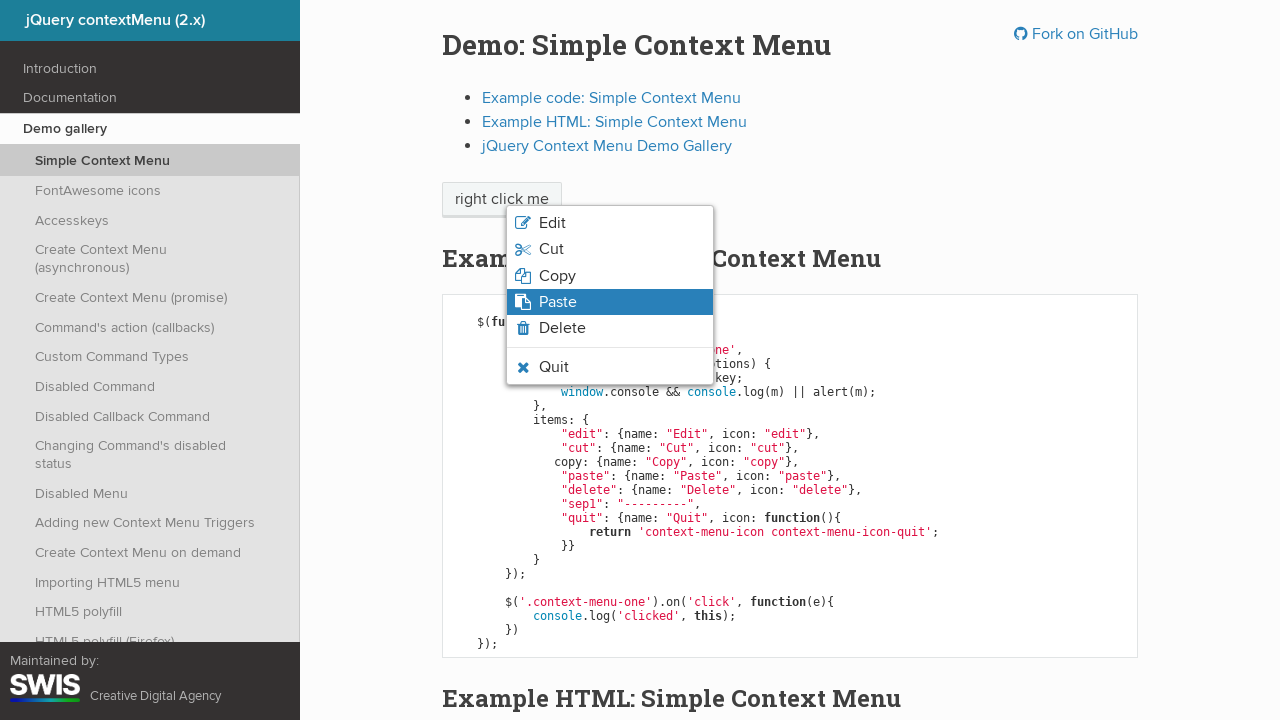

Verified paste option is highlighted and visible on hover
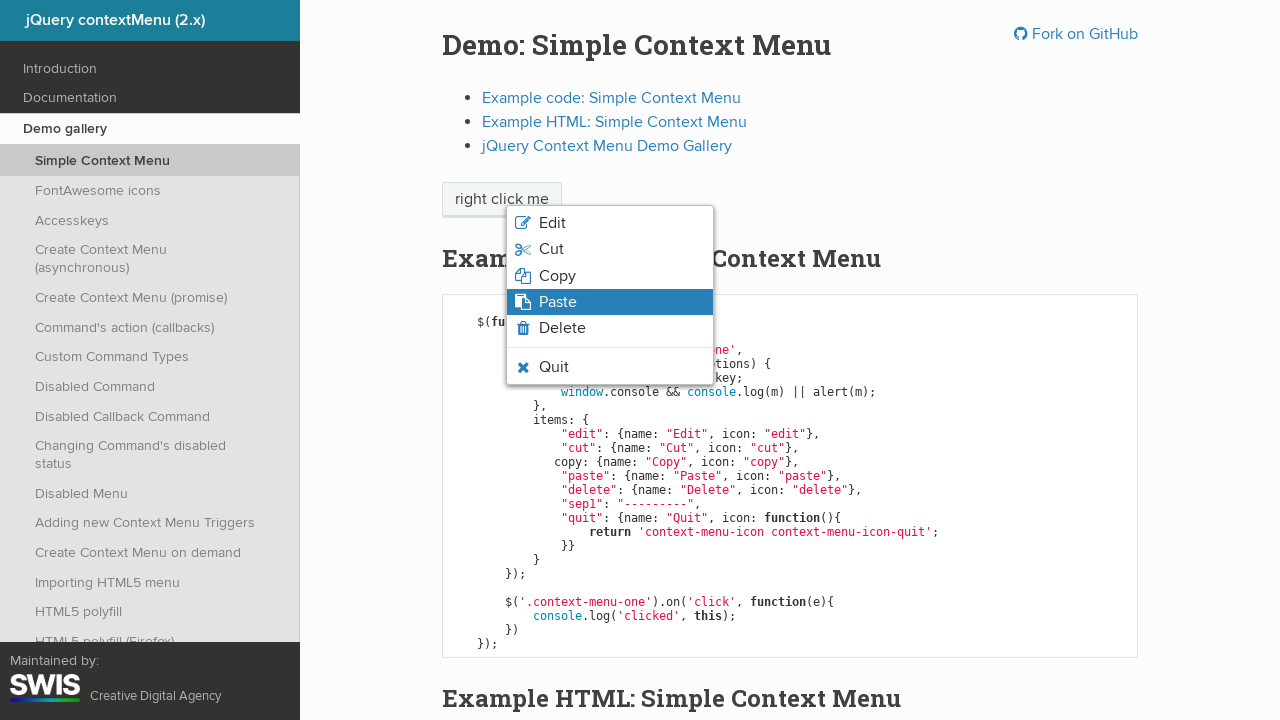

Clicked paste option from context menu at (610, 302) on li.context-menu-icon-paste
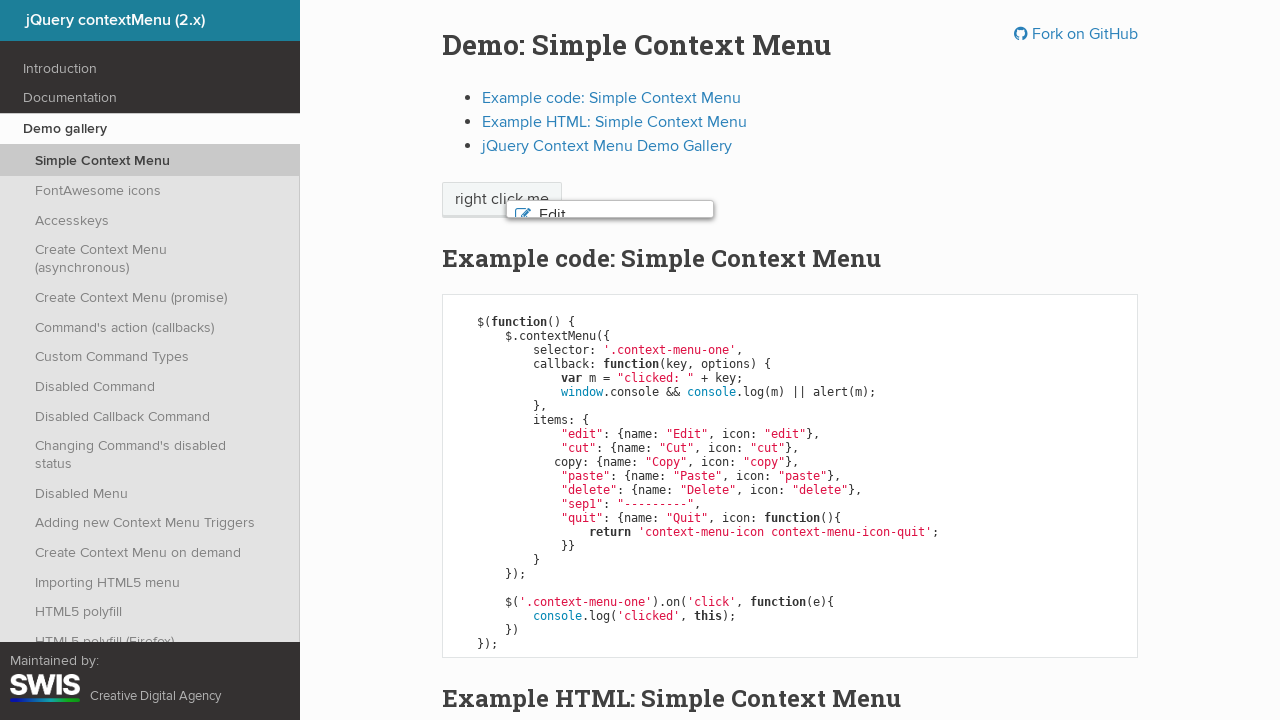

Right-clicked again on 'right click me' element to re-open context menu at (502, 200) on //span[text()='right click me']
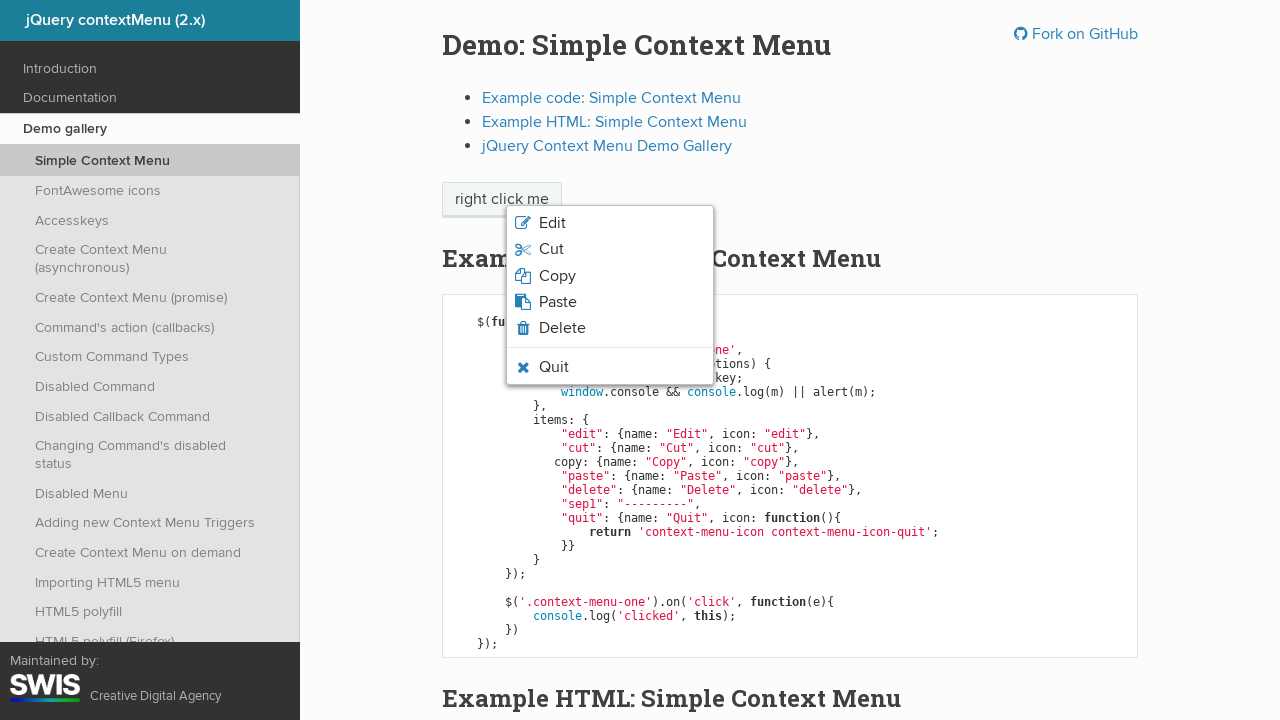

Clicked paste option again to trigger alert dialog at (610, 302) on li.context-menu-icon-paste
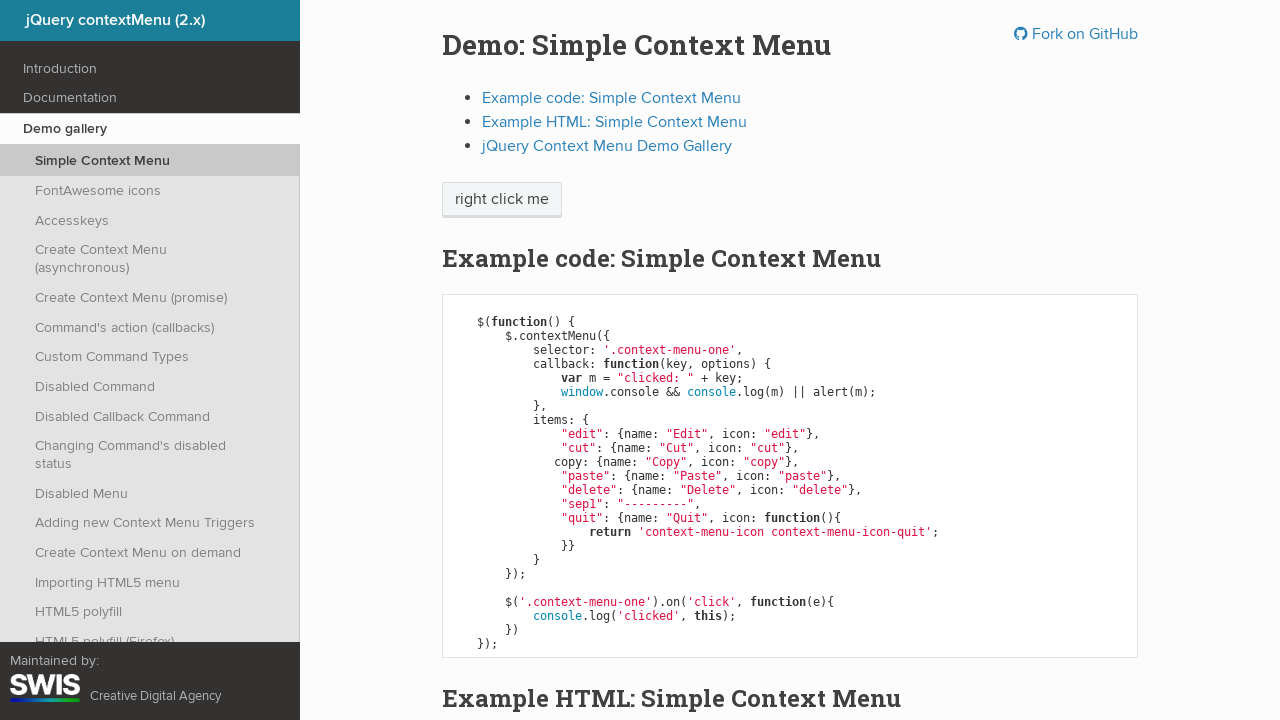

Context menu disappeared after paste action
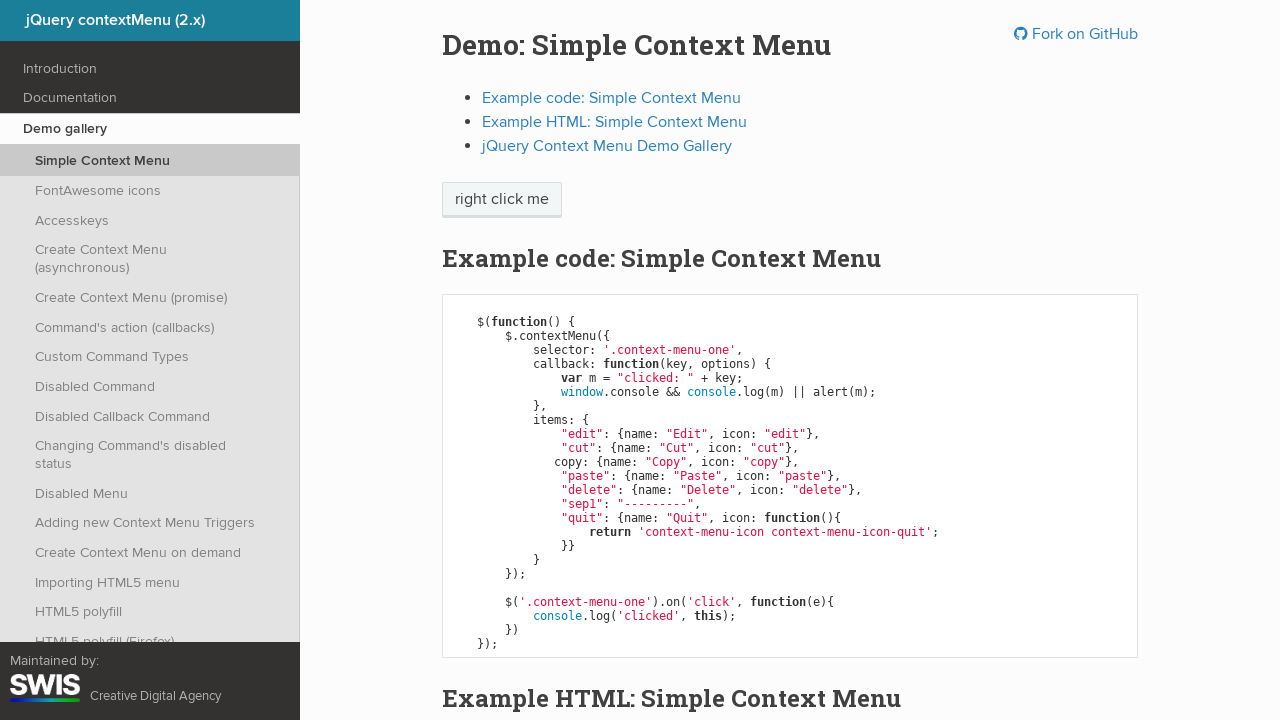

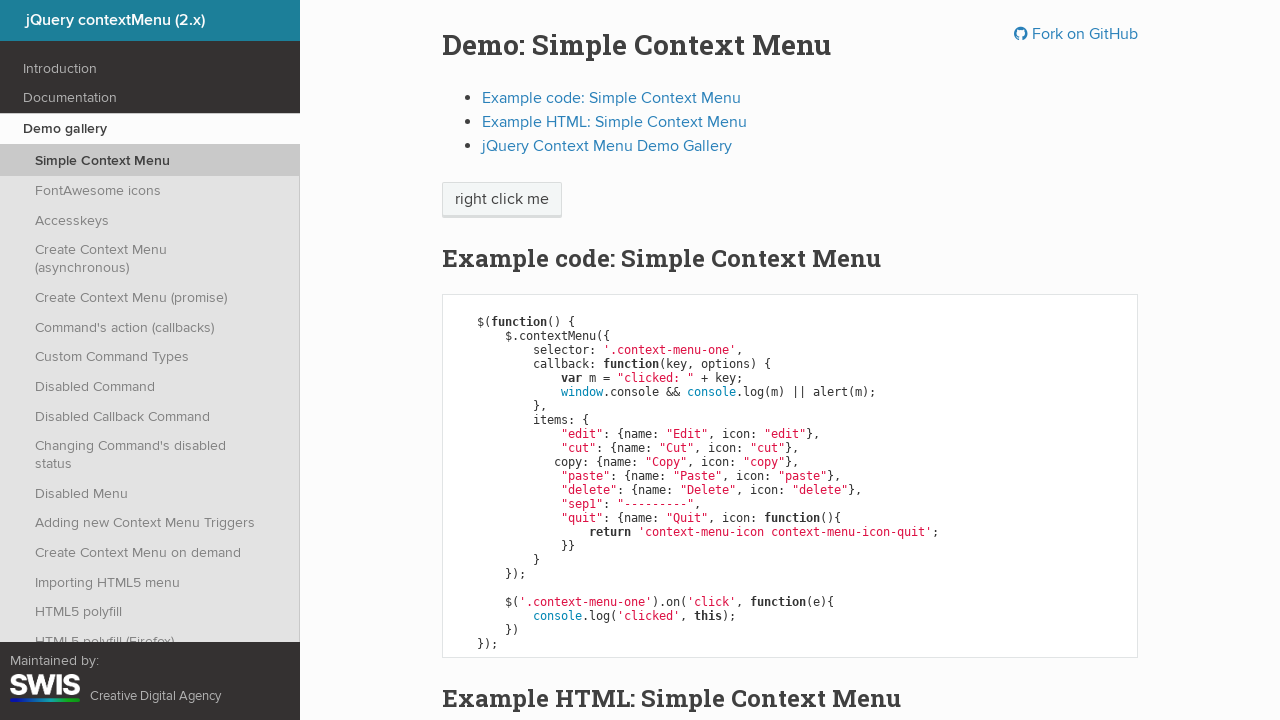